Tests right-click context menu functionality by right-clicking a button, selecting 'Copy' from the context menu, and accepting the resulting alert dialog

Starting URL: http://swisnl.github.io/jQuery-contextMenu/demo.html

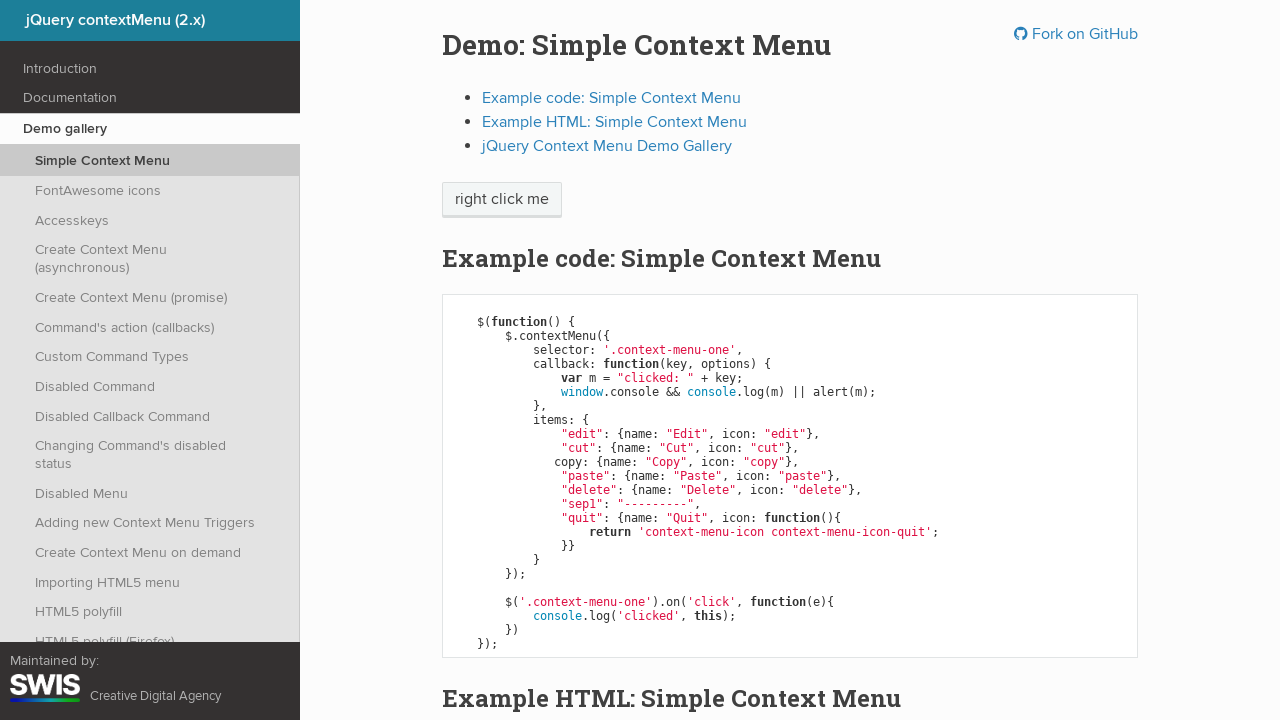

Right-clicked on context menu button at (502, 200) on span.context-menu-one.btn.btn-neutral
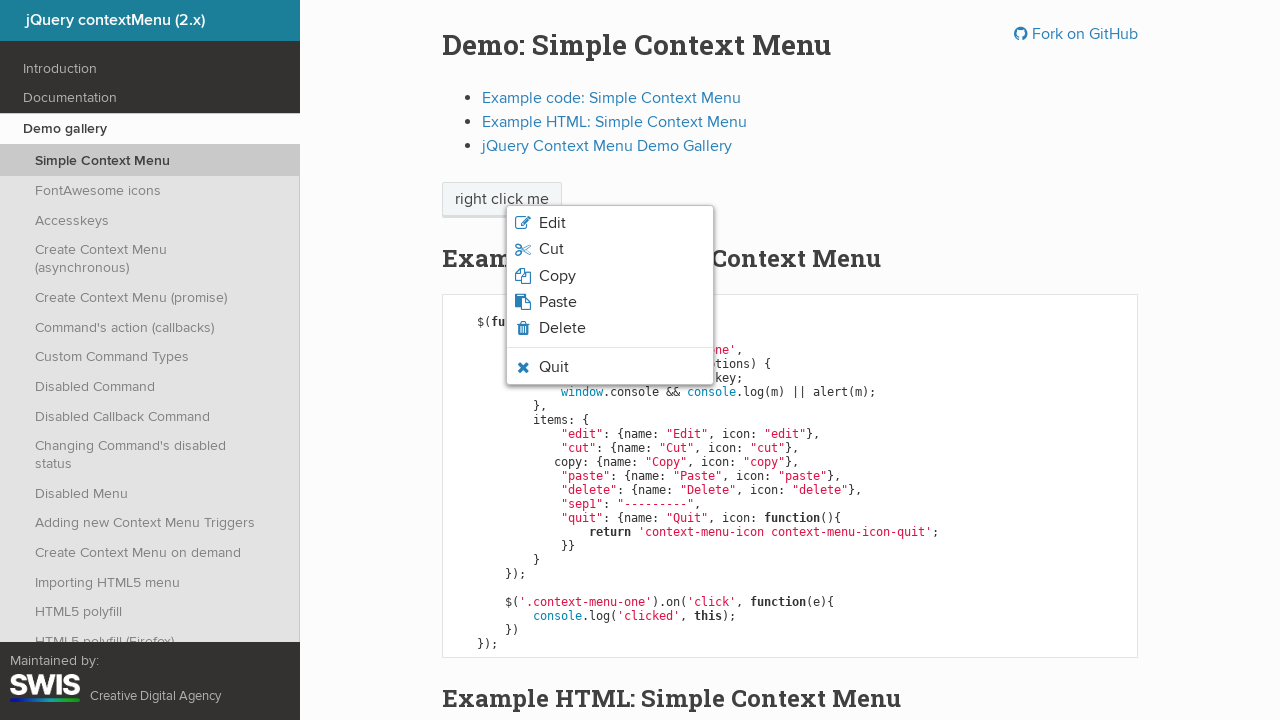

Selected 'Copy' from context menu at (557, 276) on xpath=//span[normalize-space()='Copy']
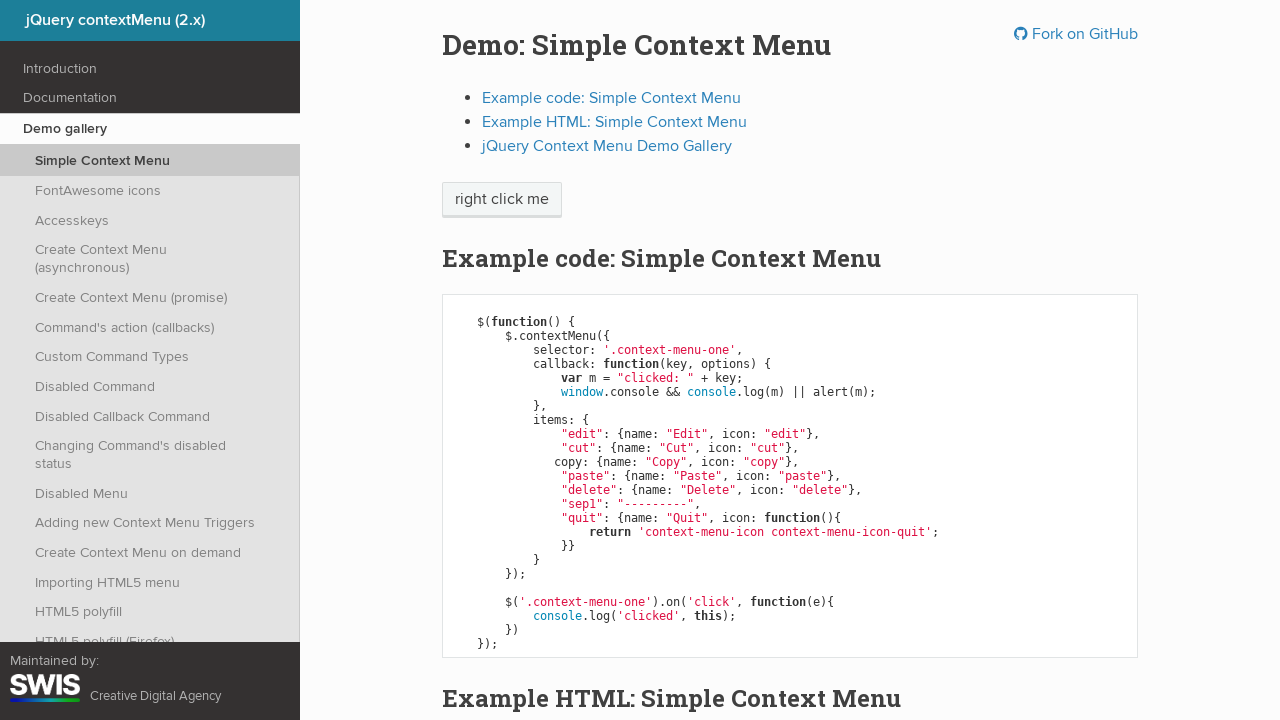

Set up dialog handler to accept alerts
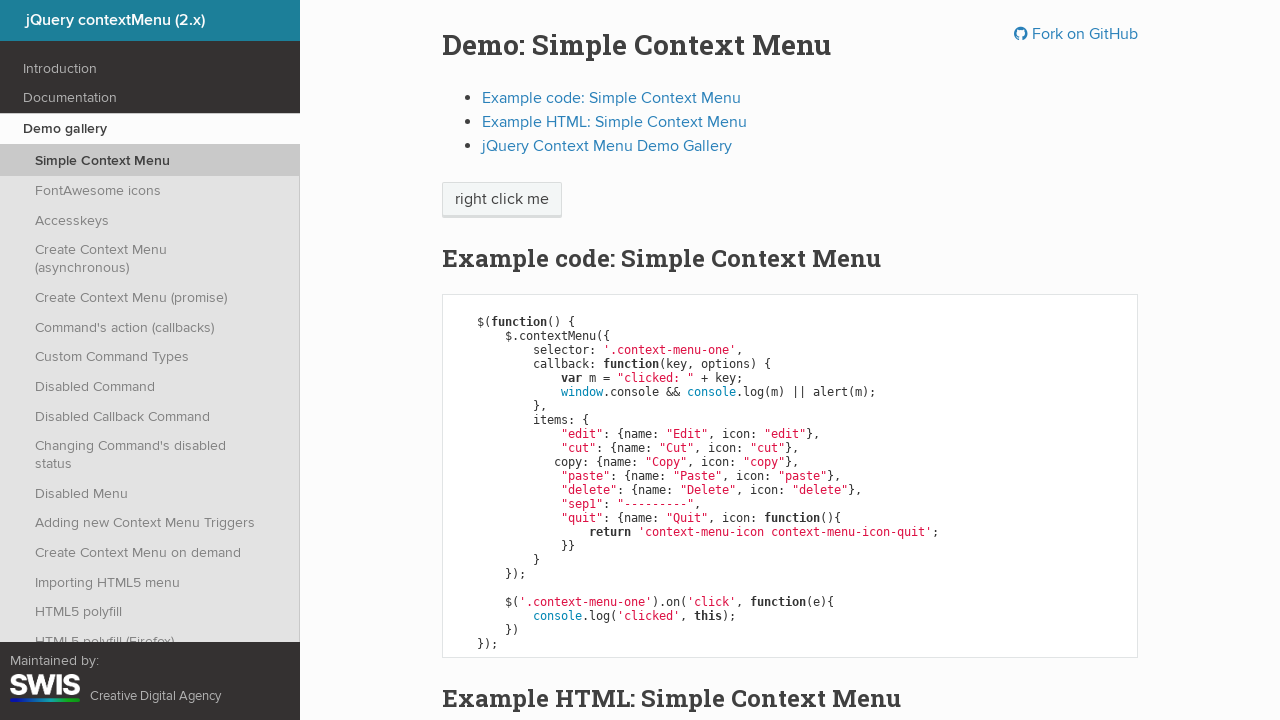

Waited for alert dialog to appear
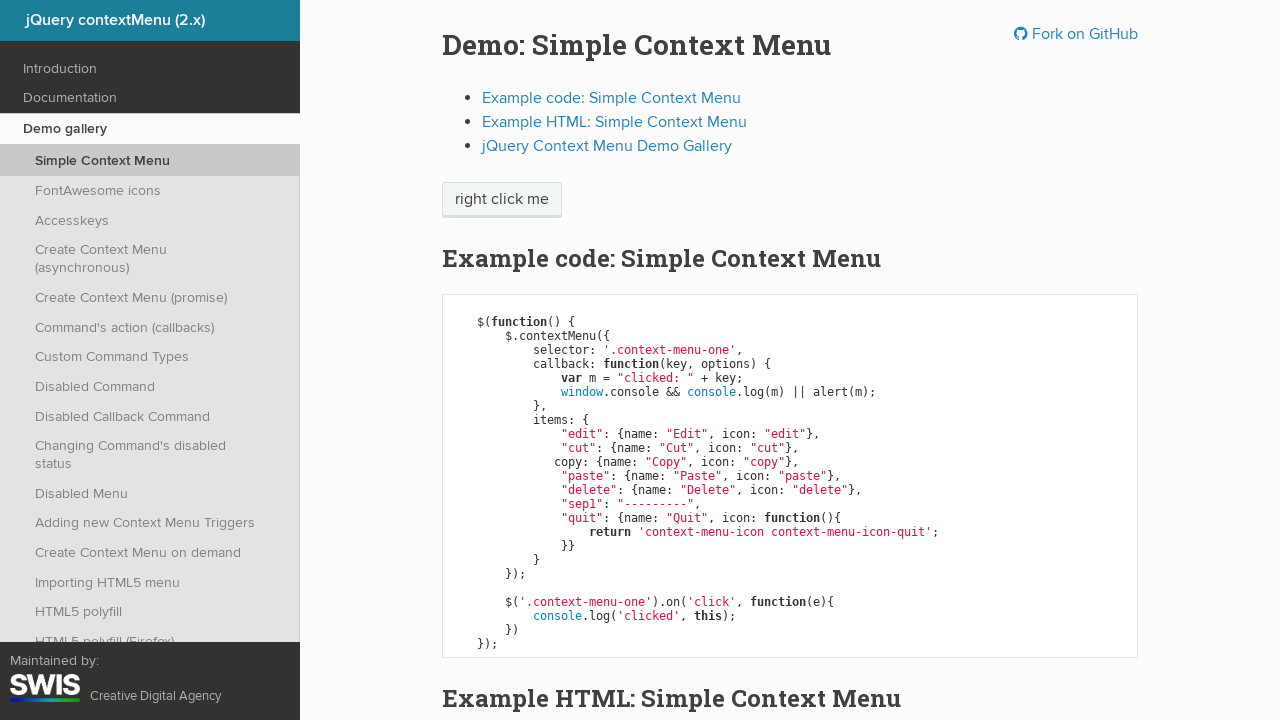

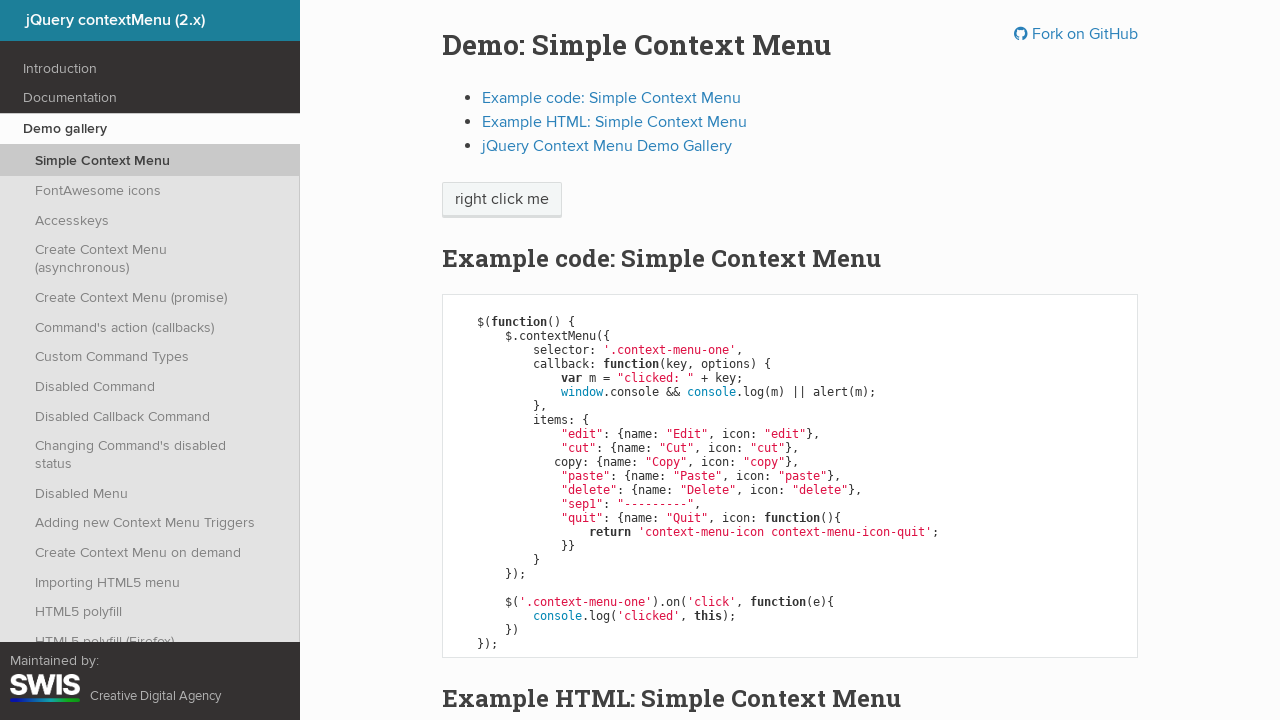